Tests dynamic content loading by clicking a start button and waiting for hidden content to become visible, then verifying the loaded text appears.

Starting URL: https://the-internet.herokuapp.com/dynamic_loading/1

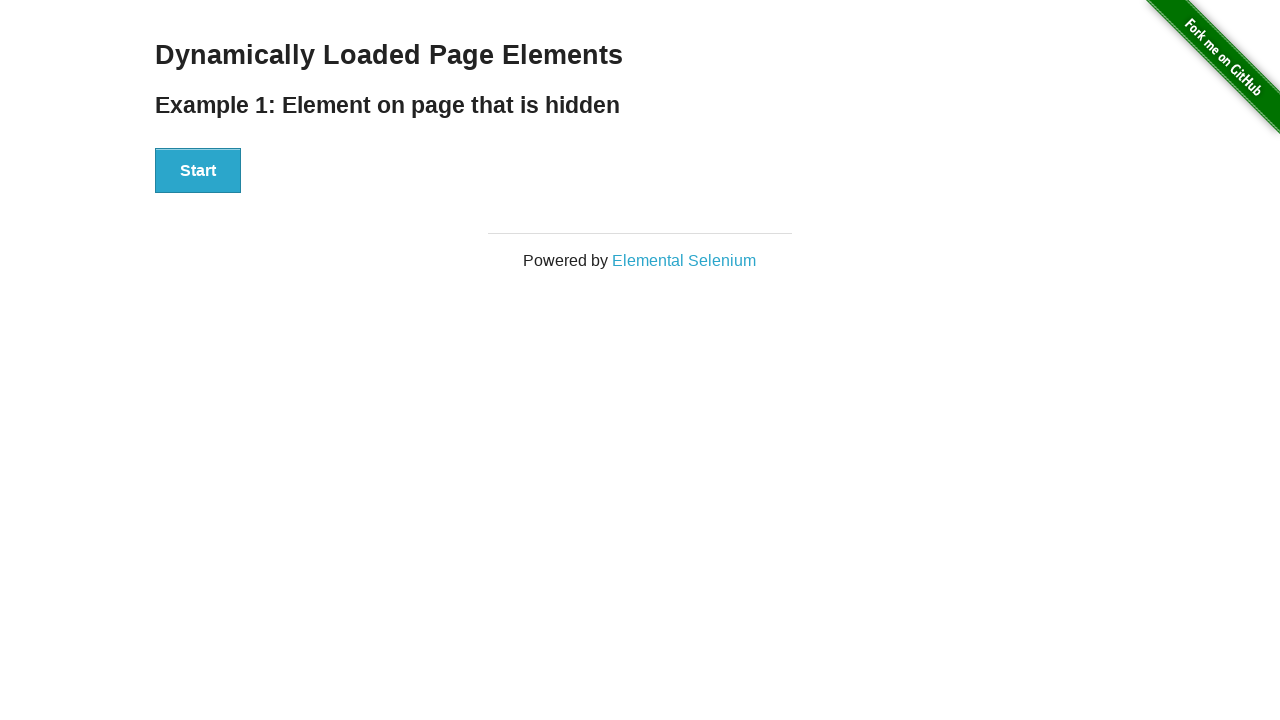

Navigated to dynamic loading test page
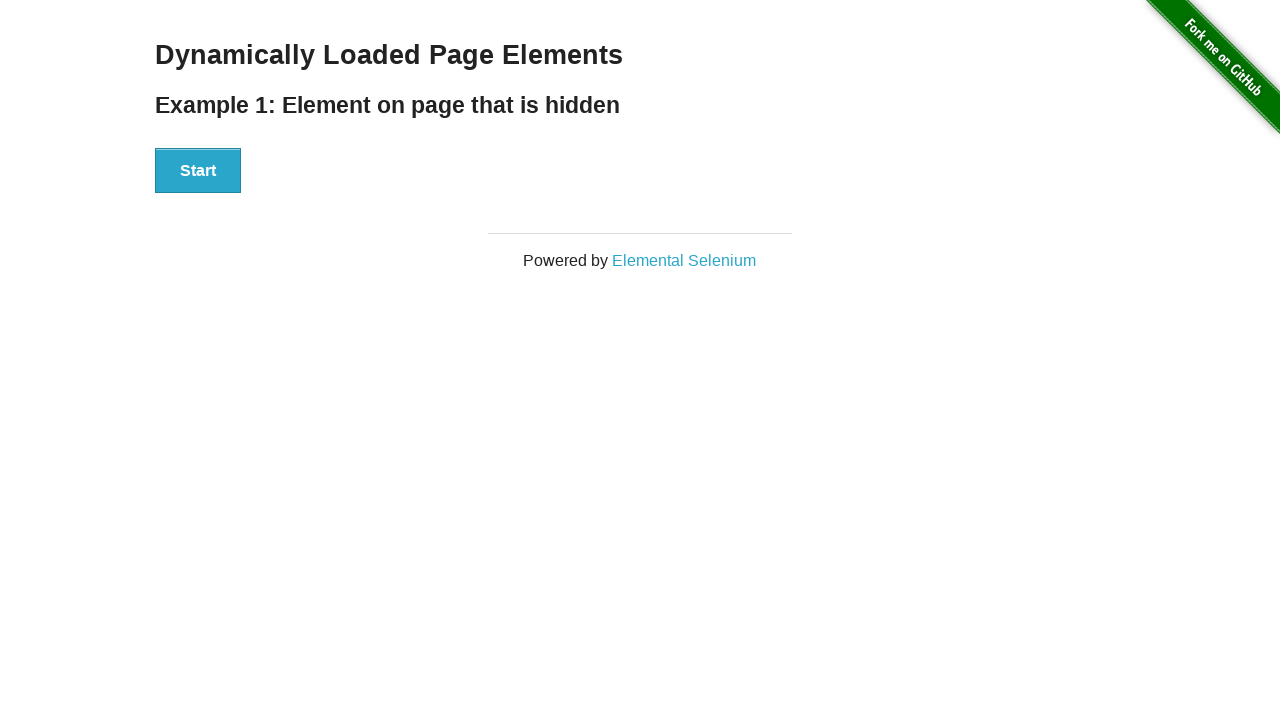

Clicked Start button to trigger dynamic content loading at (198, 171) on #start button
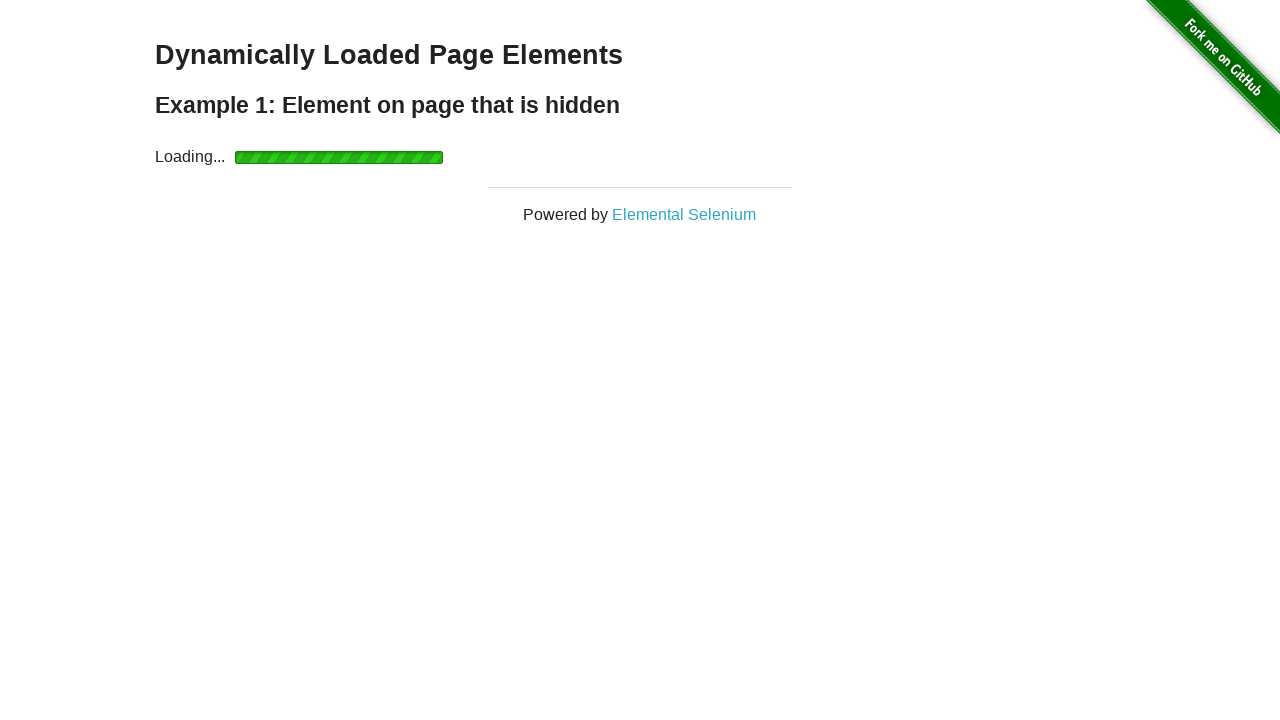

Waited for hidden content to become visible after loading
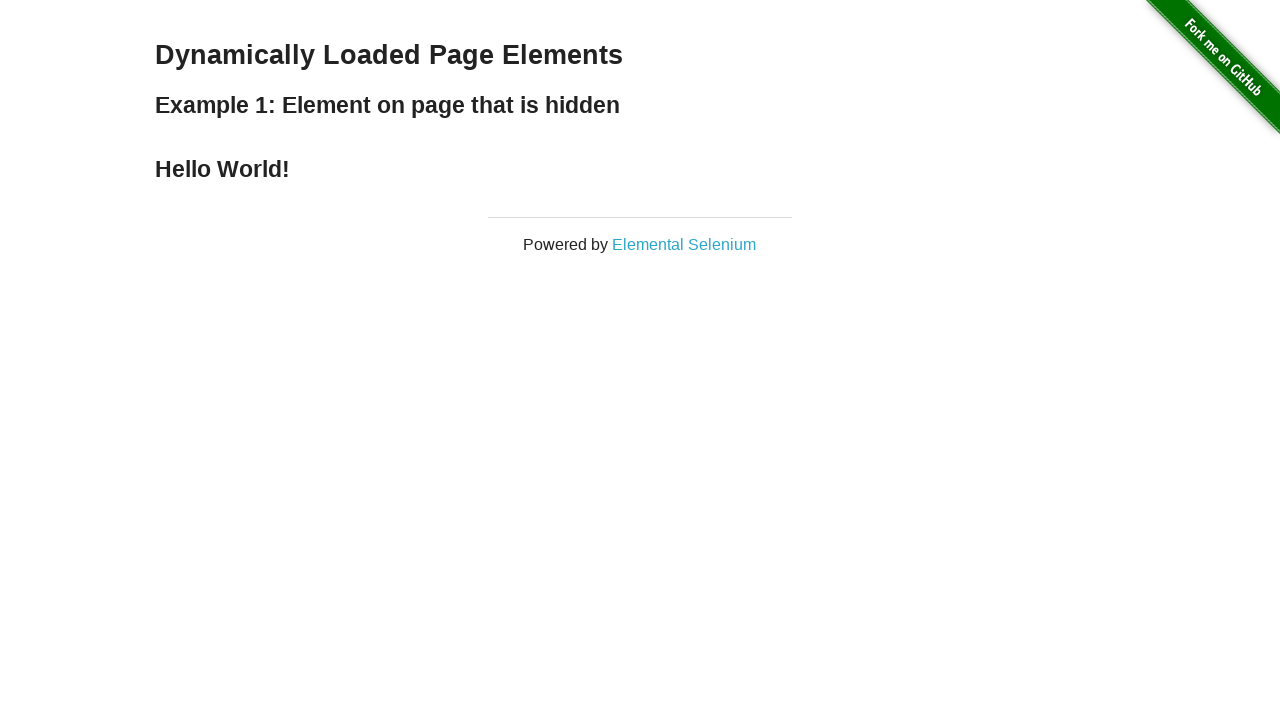

Retrieved loaded text: 'Hello World!'
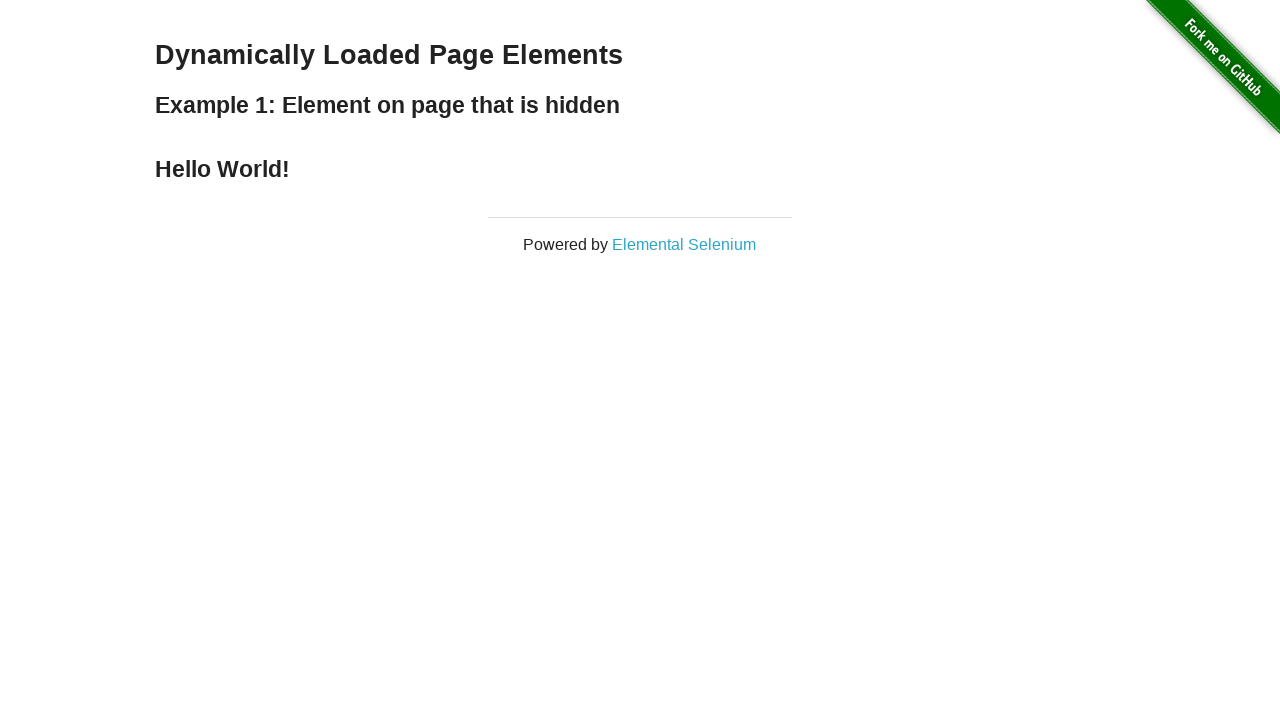

Printed loaded content to console
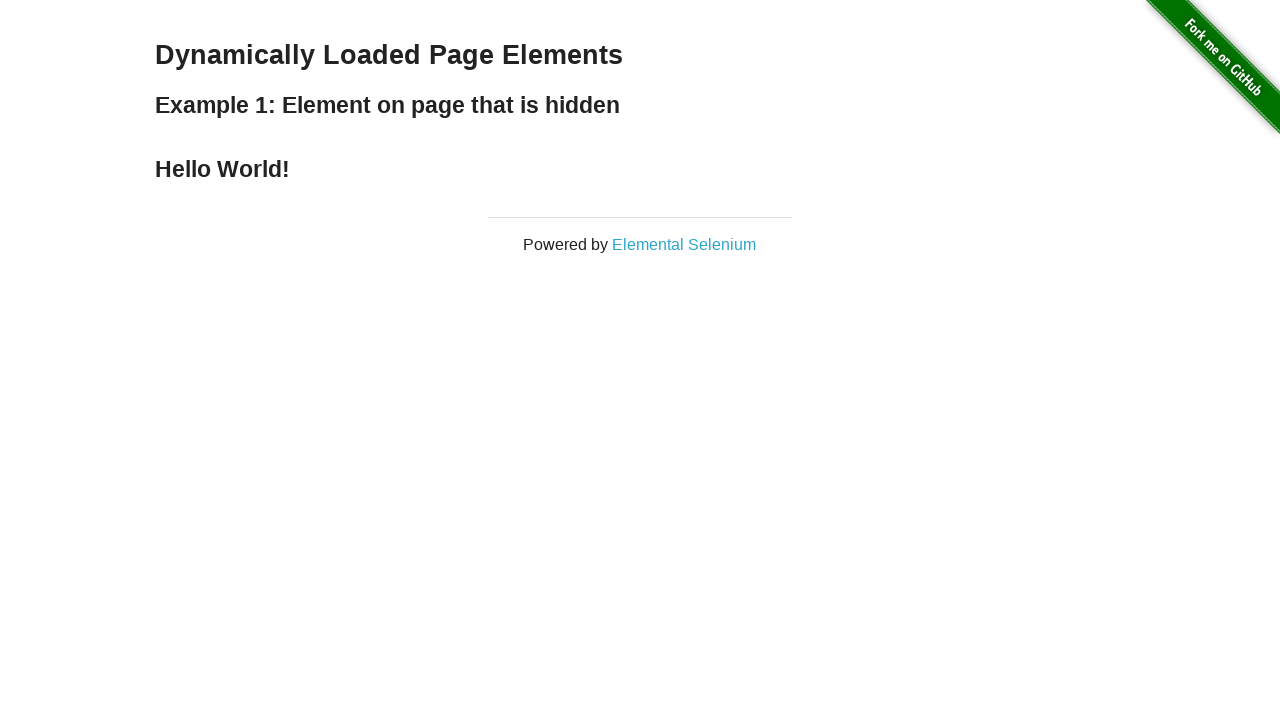

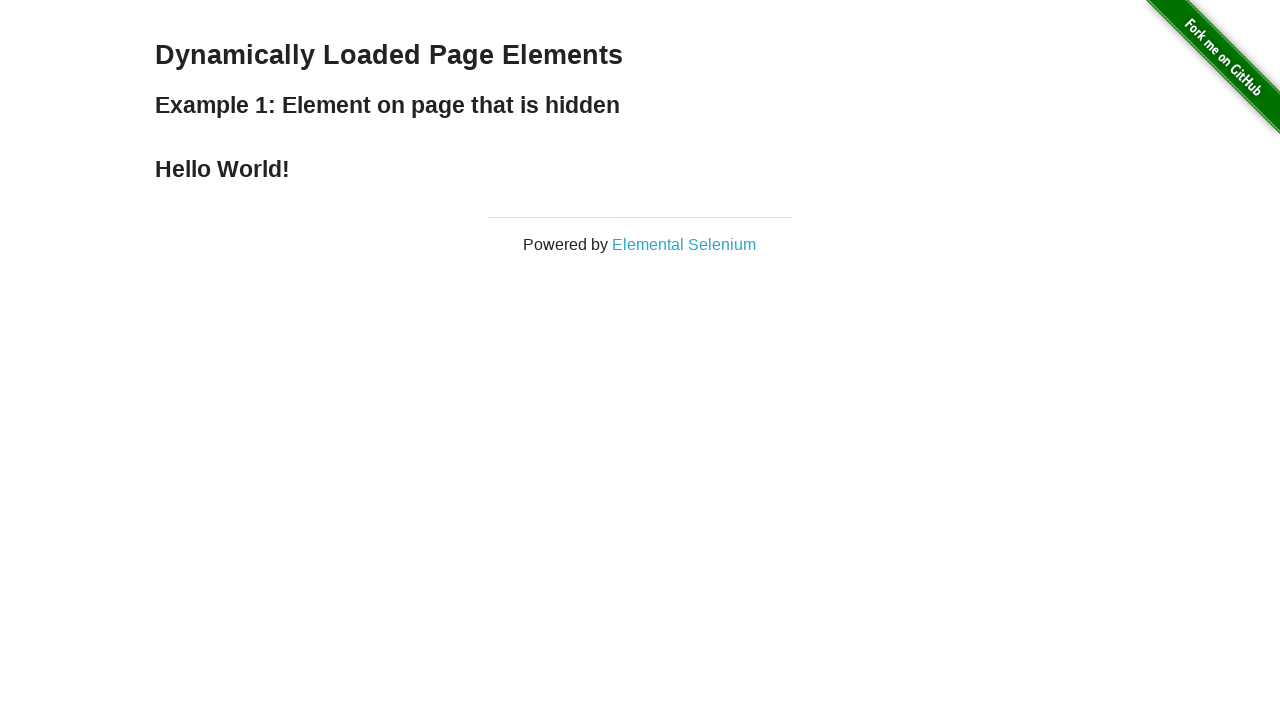